Tests simple JavaScript alert handling by clicking a button to trigger an alert, accepting it, and verifying the result message is displayed

Starting URL: https://www.leafground.com/alert.xhtml

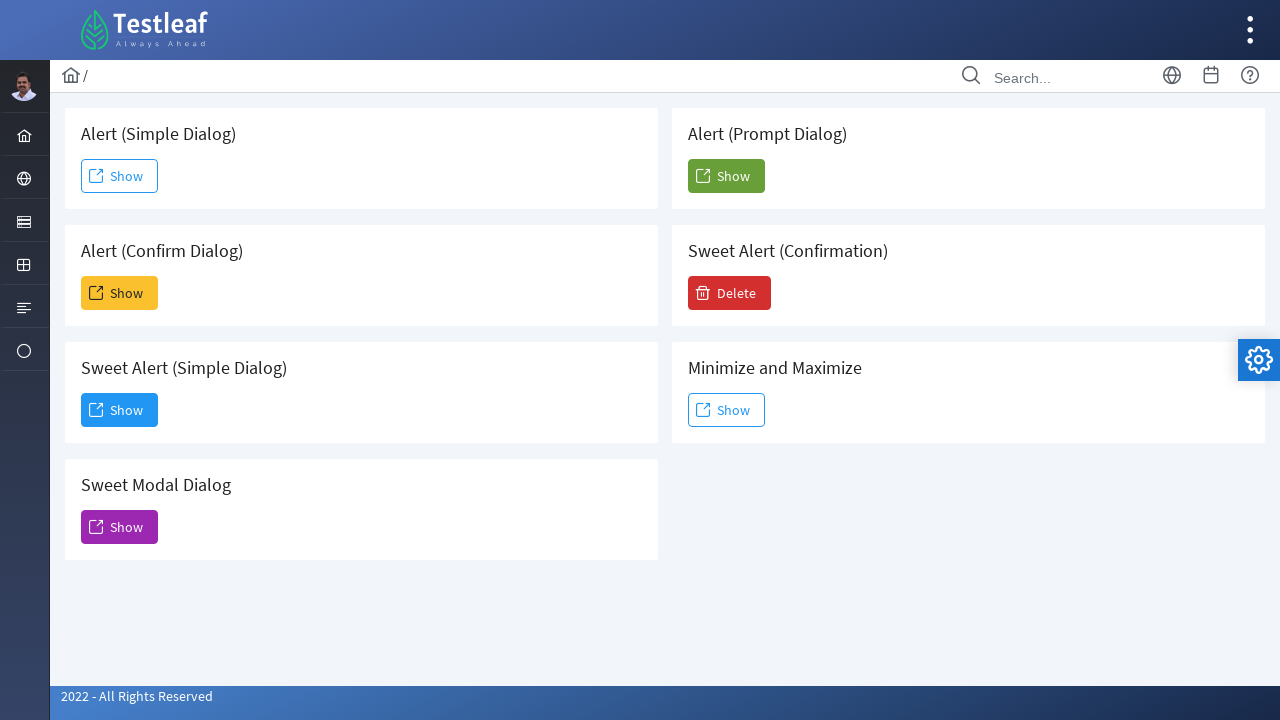

Clicked button to trigger simple alert at (120, 176) on xpath=//html/body/div[1]/div[5]/div[2]/form/div/div[1]/div[1]/button/span[2]
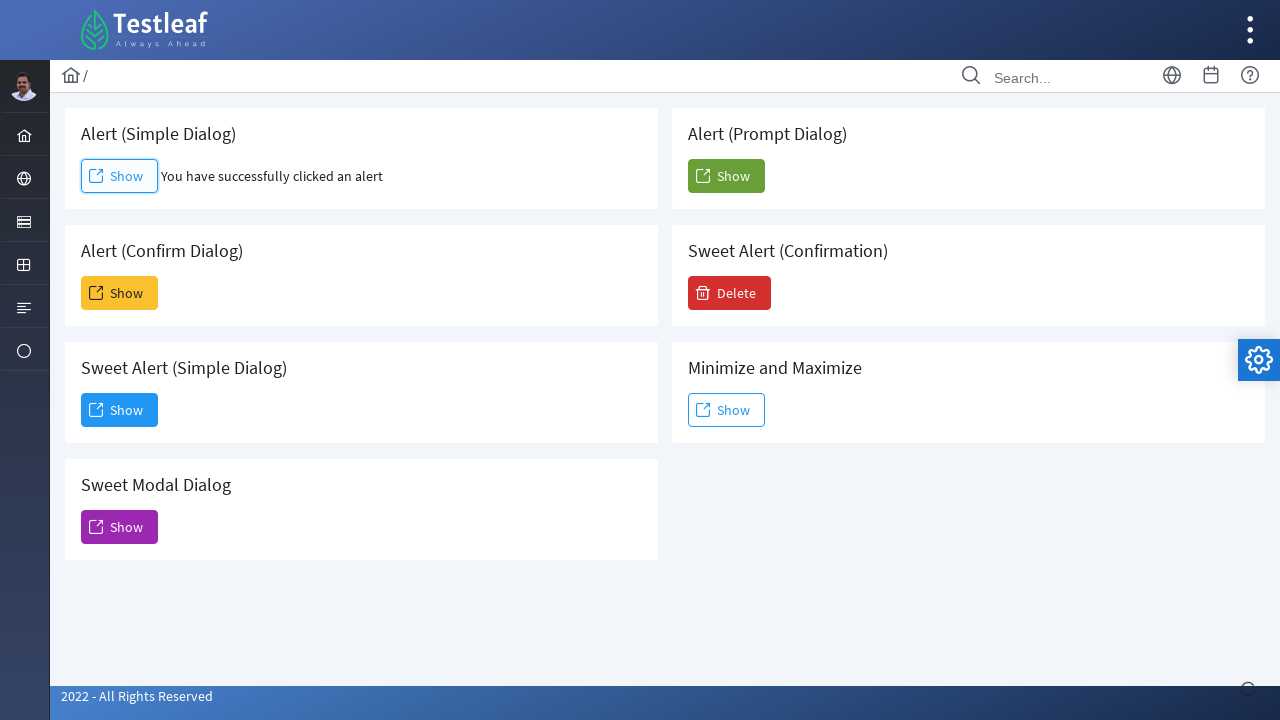

Set up dialog handler to accept alerts
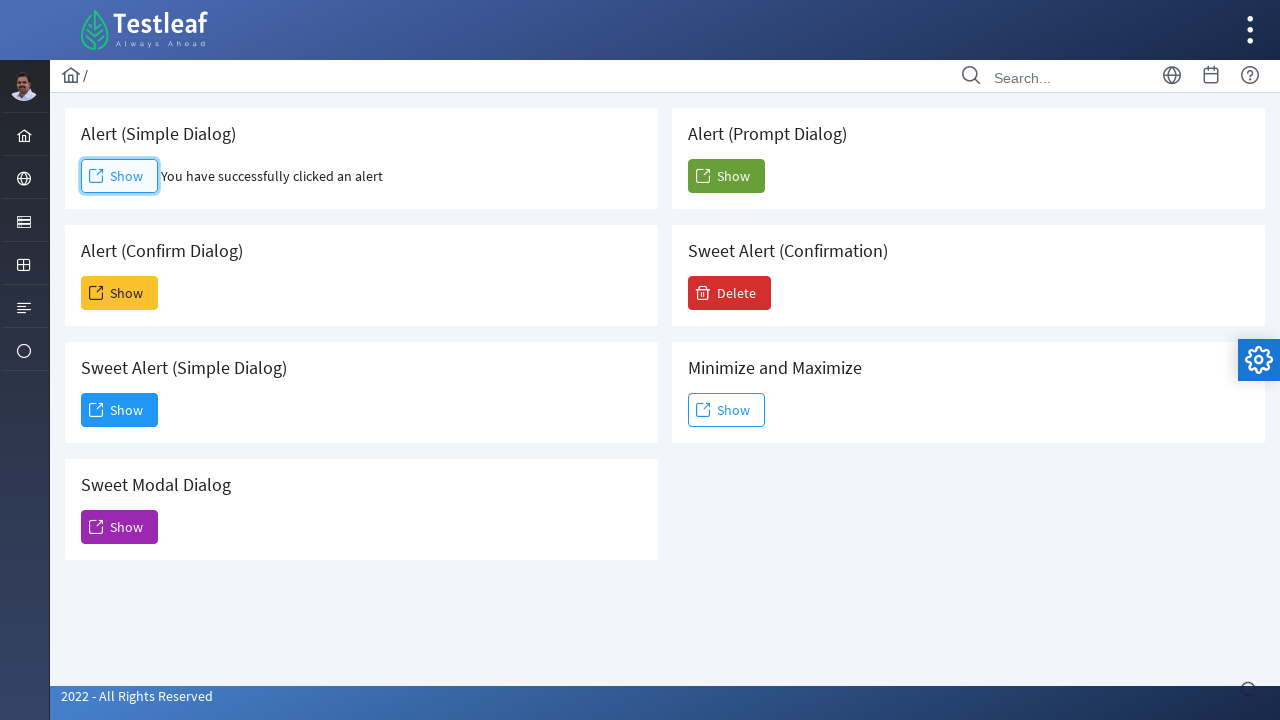

Registered dialog handler function
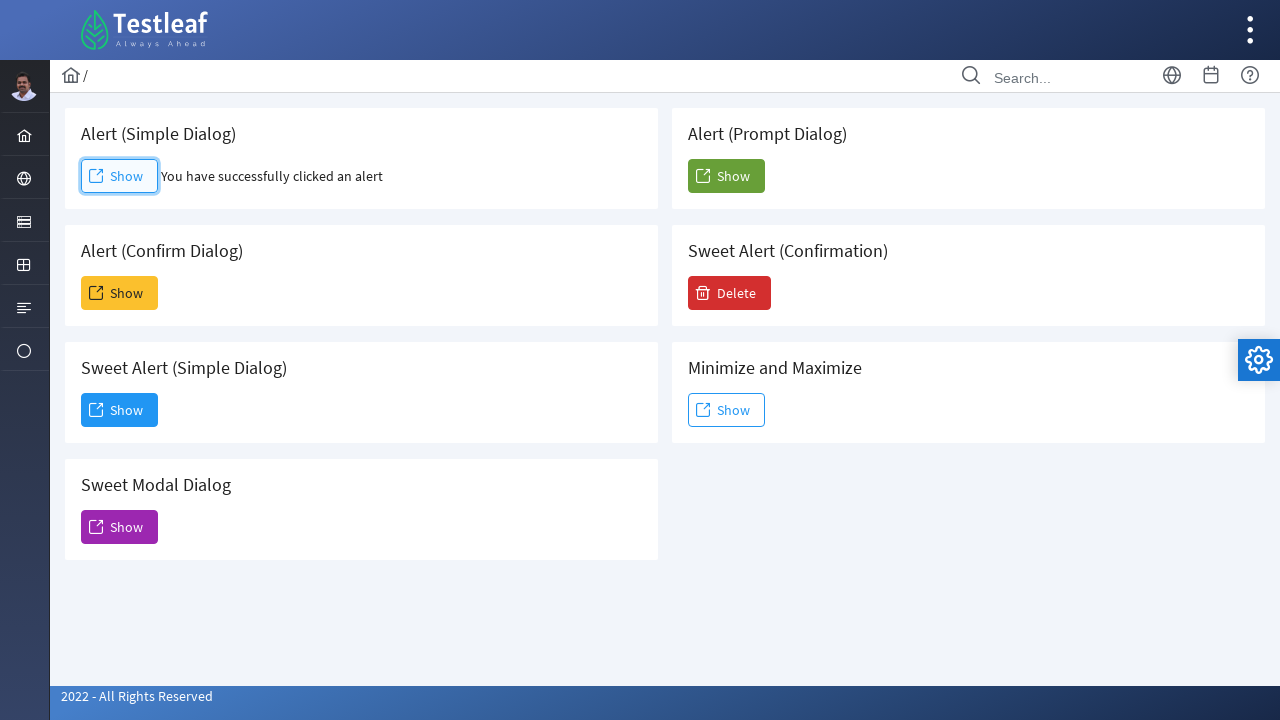

Clicked button to trigger alert at (120, 176) on xpath=//html/body/div[1]/div[5]/div[2]/form/div/div[1]/div[1]/button/span[2]
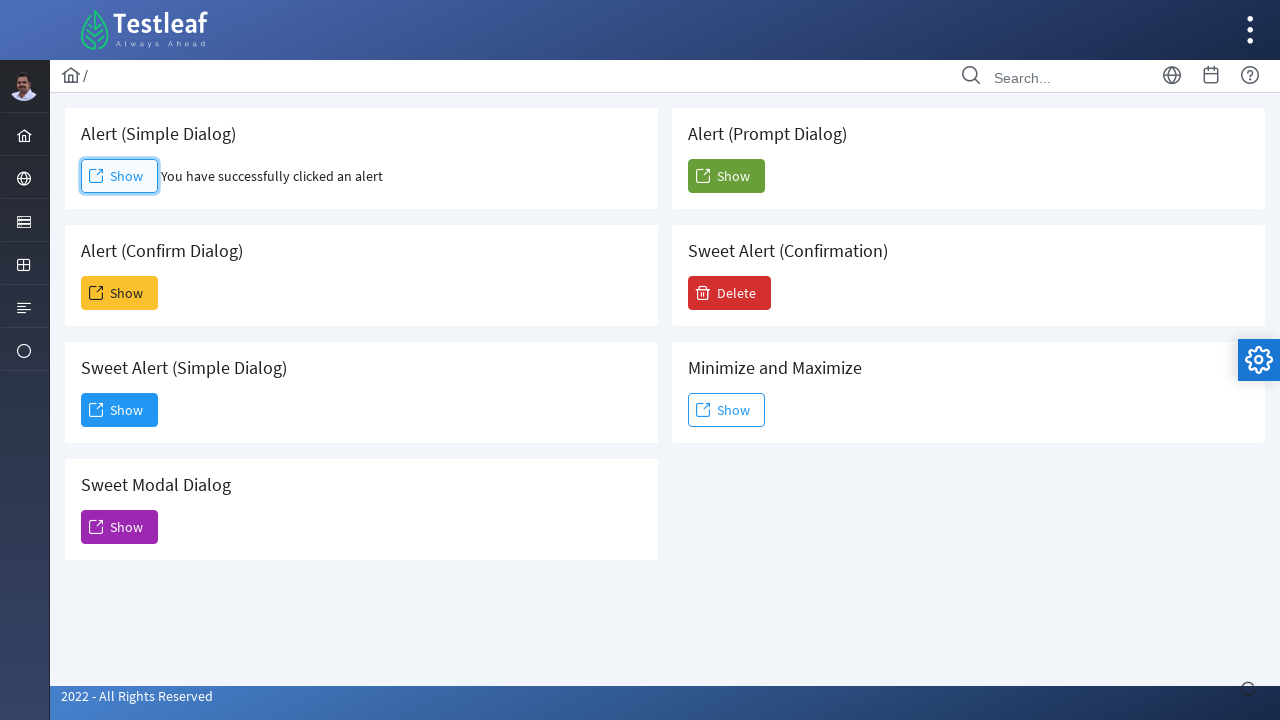

Alert was accepted and result message displayed
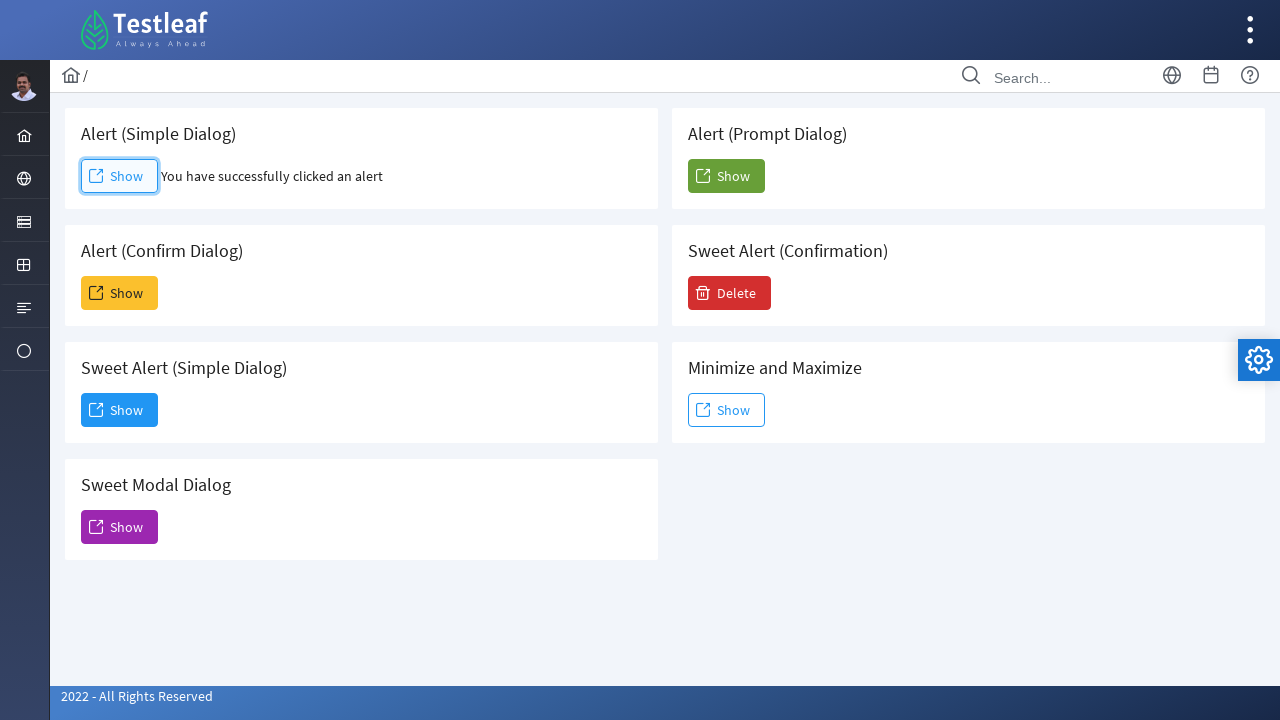

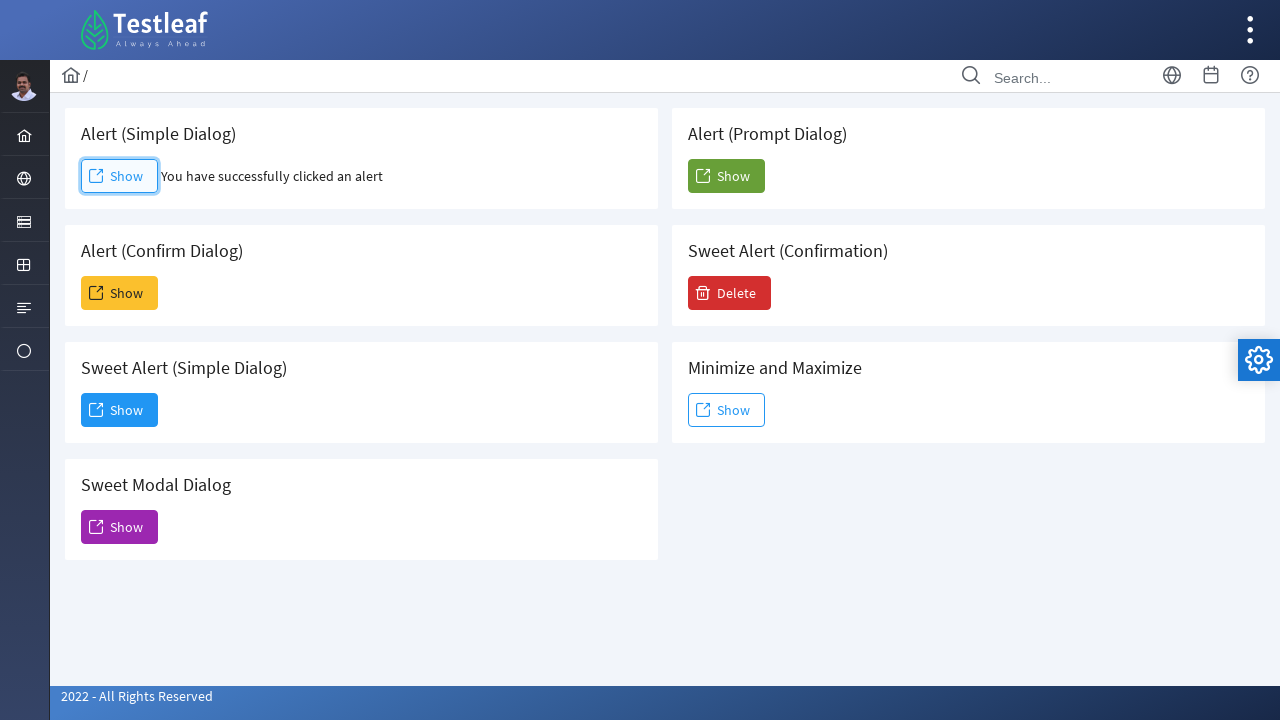